Tests adding and removing multiple elements by clicking the "Add Element" button 5 times, verifying 5 delete buttons appear, then clicking delete buttons to remove all elements and verifying they are gone.

Starting URL: https://the-internet.herokuapp.com/add_remove_elements/

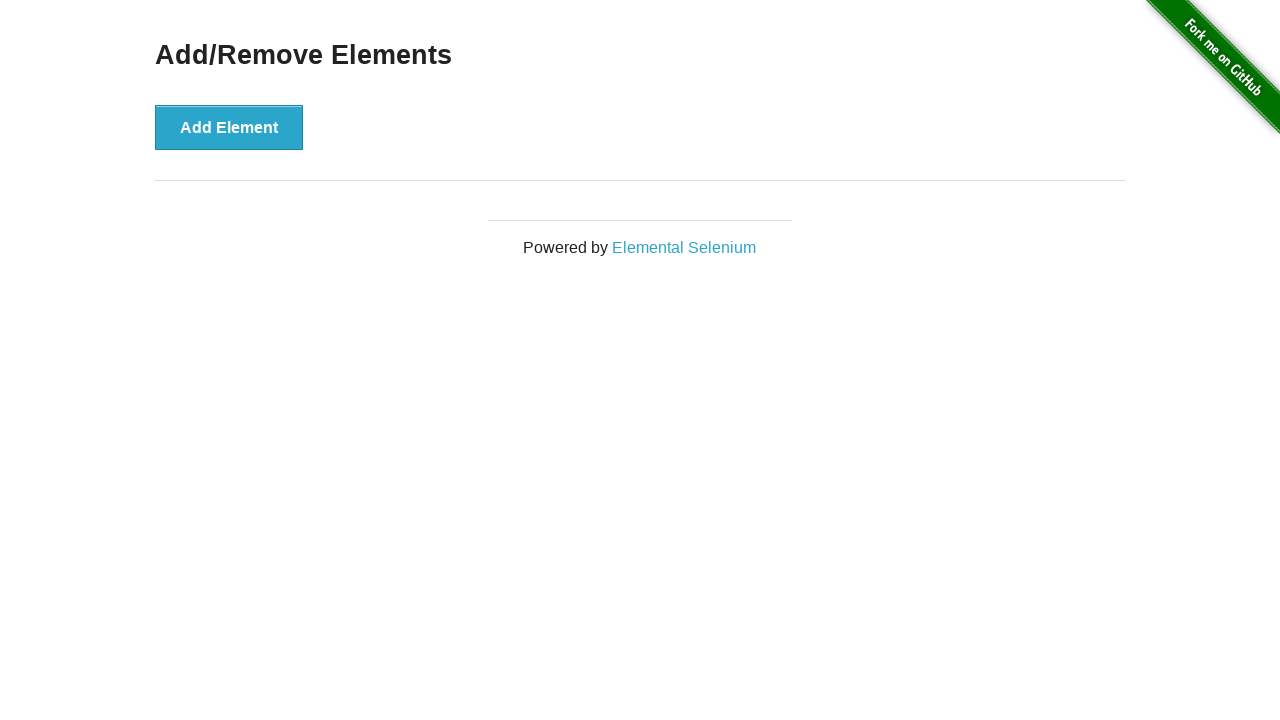

Navigated to add/remove elements page
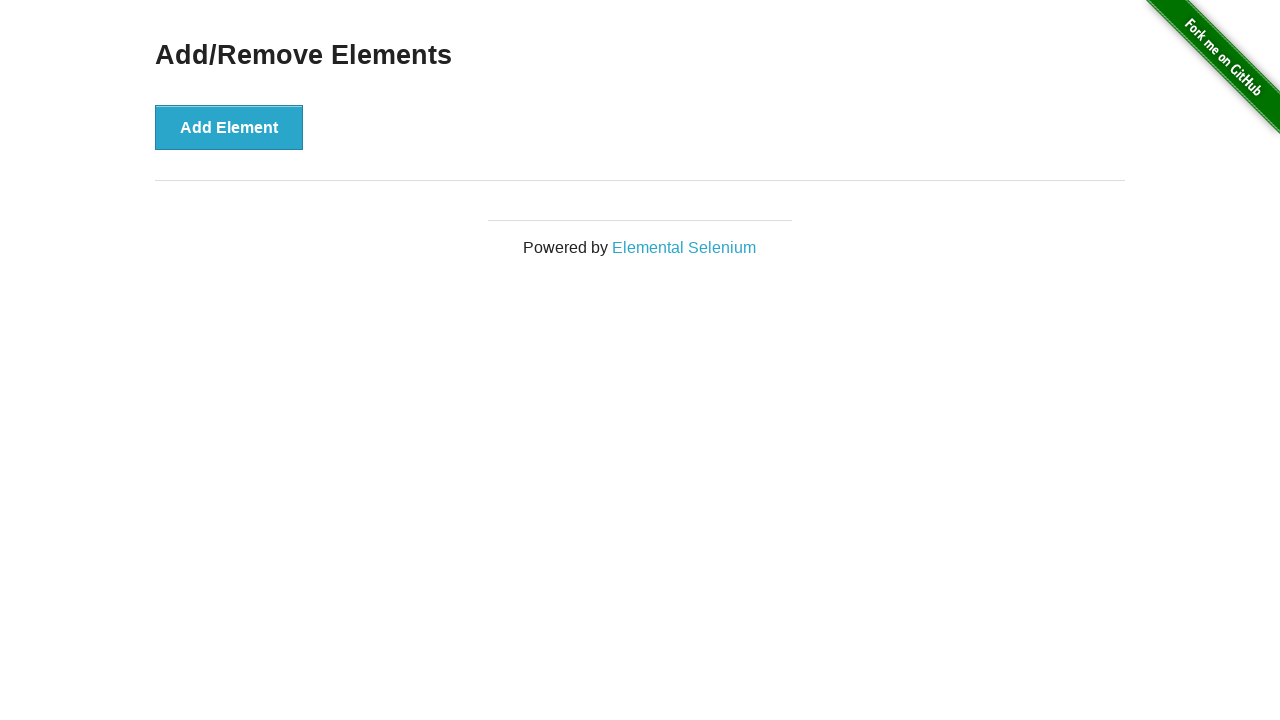

Clicked 'Add Element' button (iteration 1/5) at (229, 127) on [onclick^='addElement']
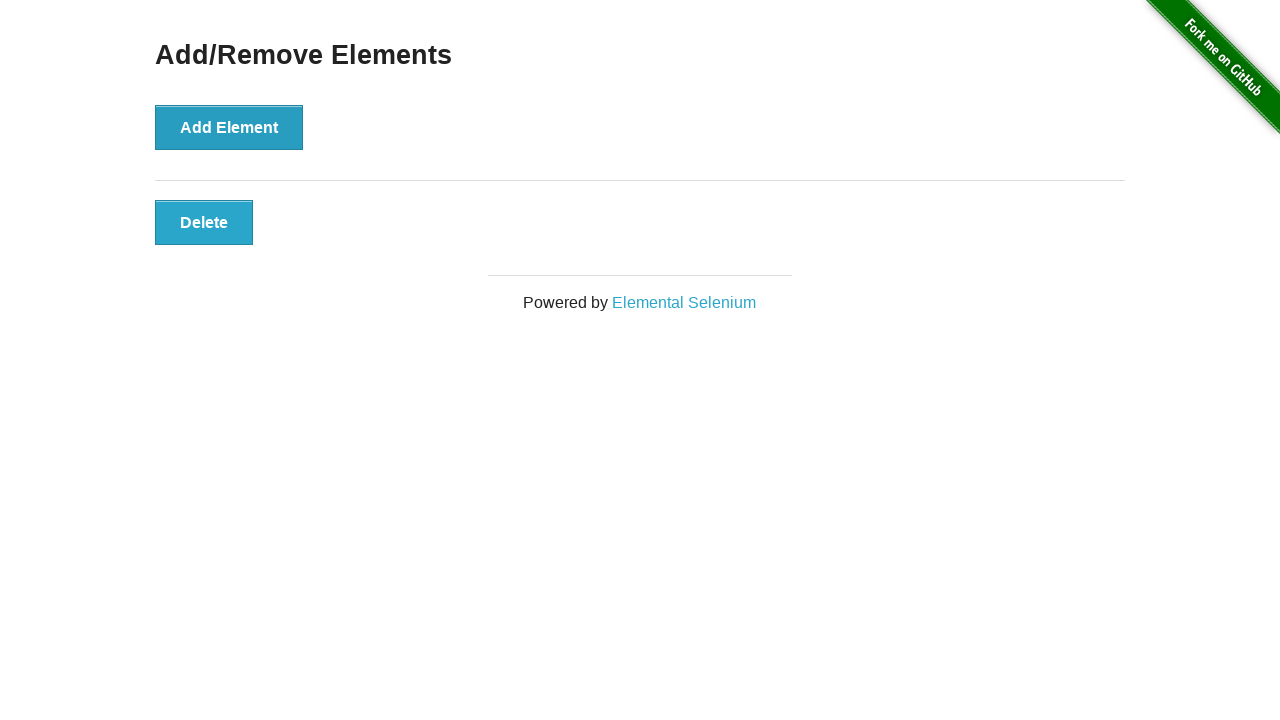

Clicked 'Add Element' button (iteration 2/5) at (229, 127) on [onclick^='addElement']
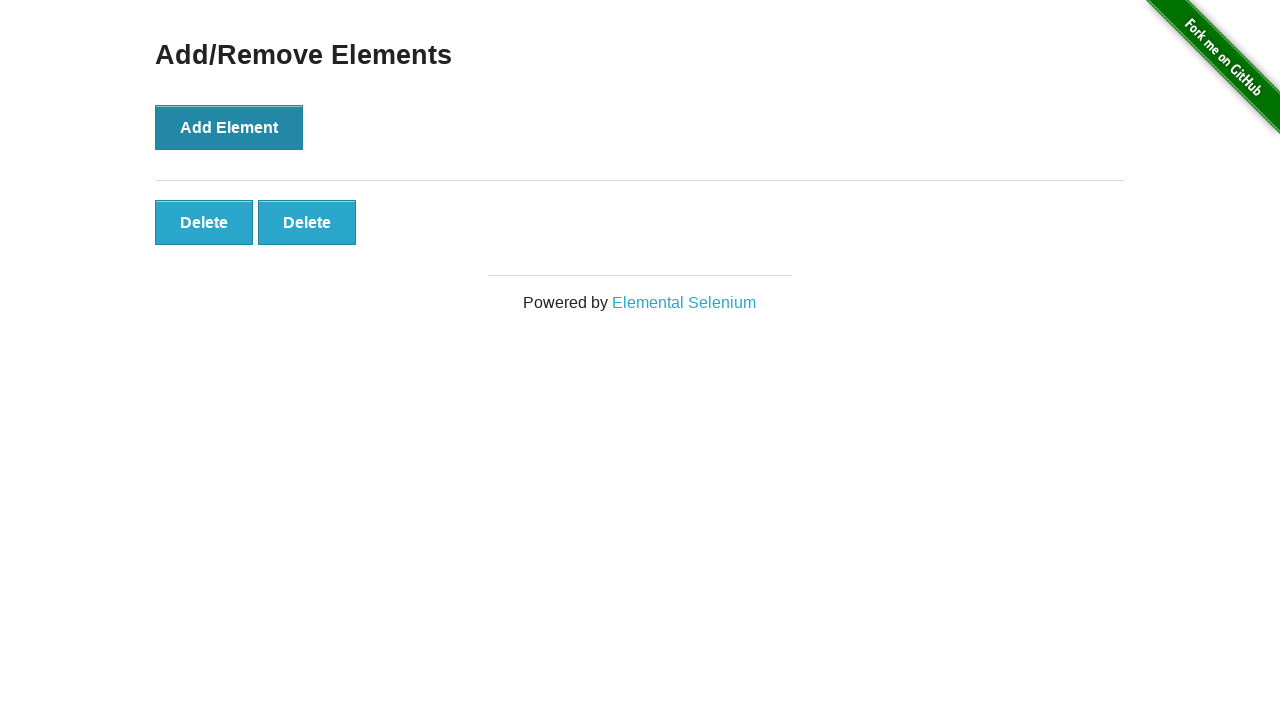

Clicked 'Add Element' button (iteration 3/5) at (229, 127) on [onclick^='addElement']
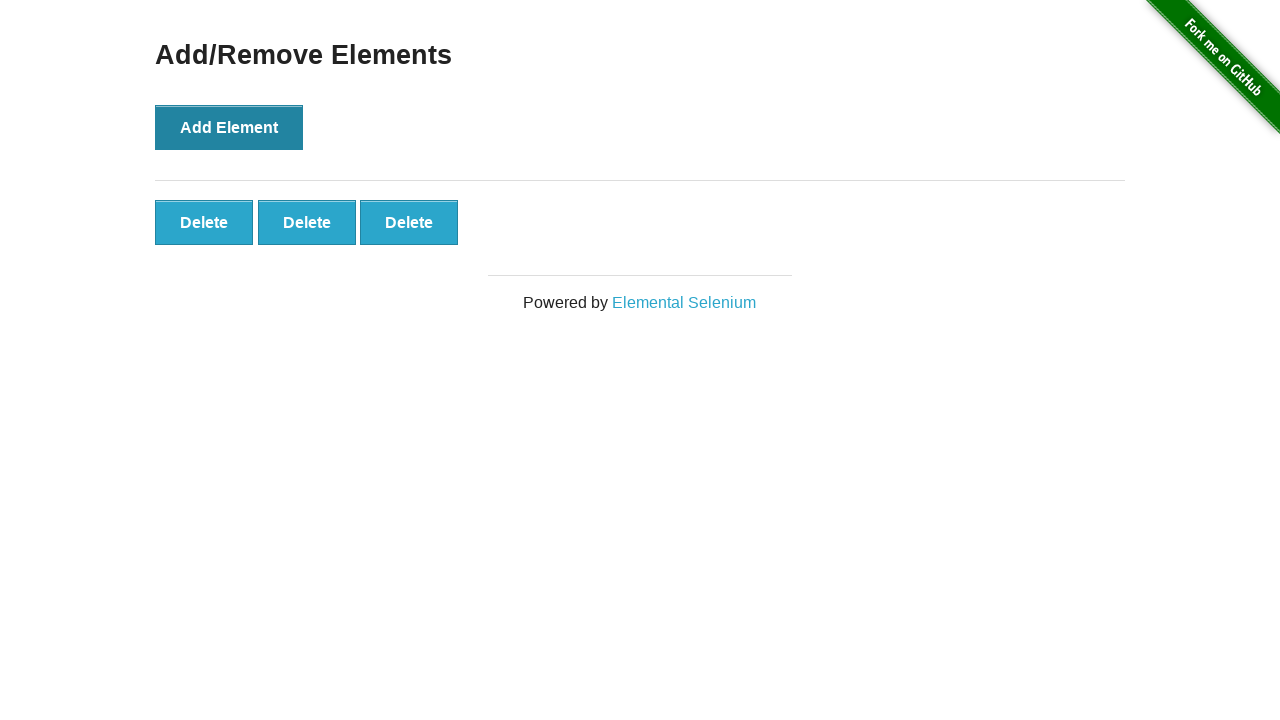

Clicked 'Add Element' button (iteration 4/5) at (229, 127) on [onclick^='addElement']
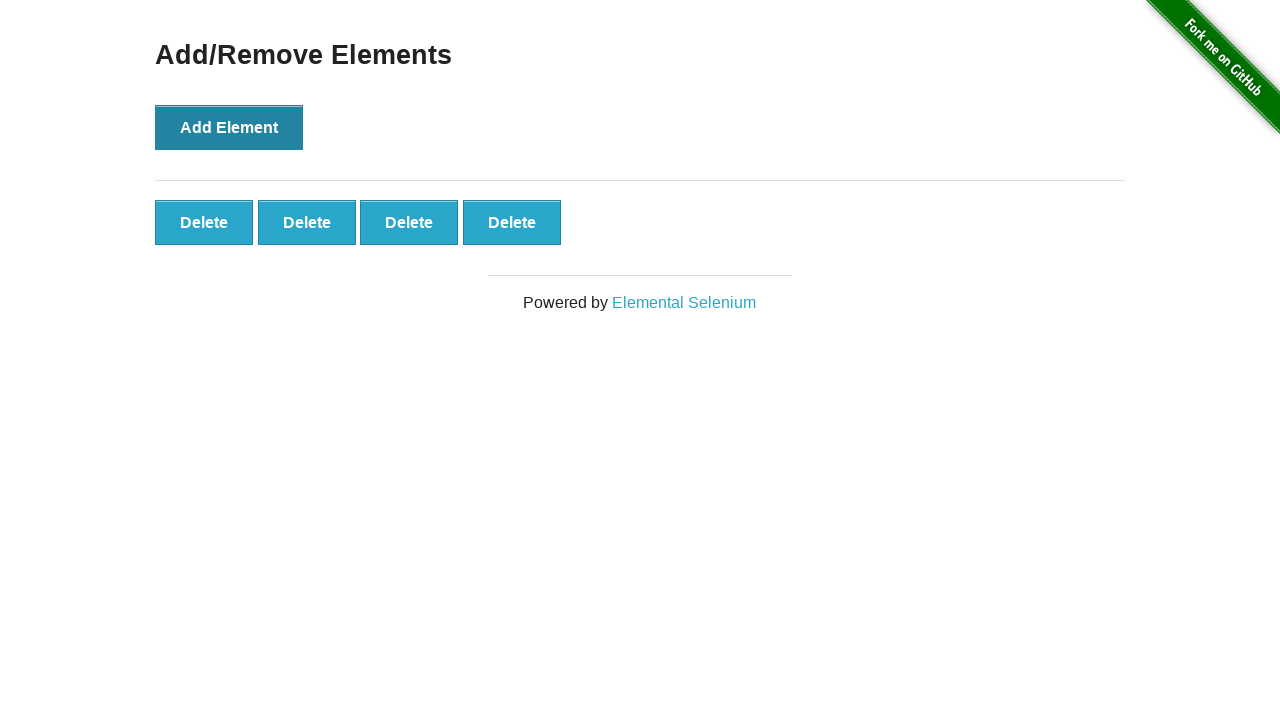

Clicked 'Add Element' button (iteration 5/5) at (229, 127) on [onclick^='addElement']
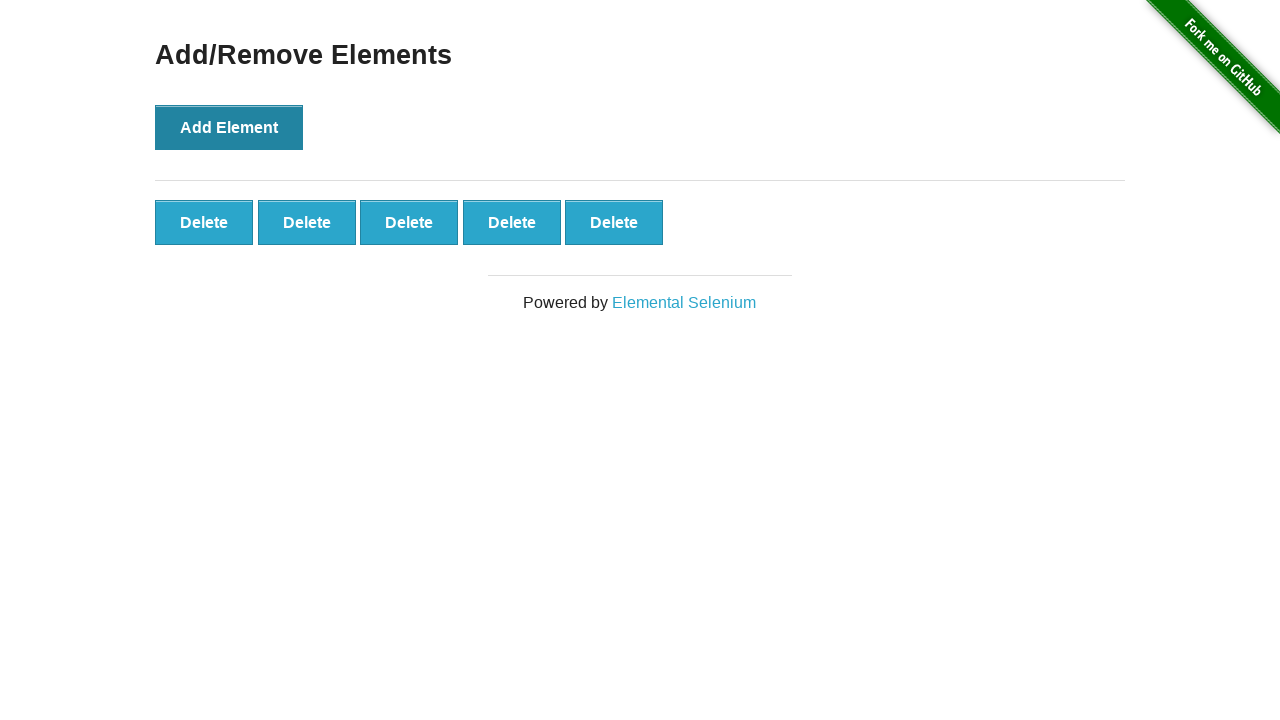

Delete buttons appeared after adding 5 elements
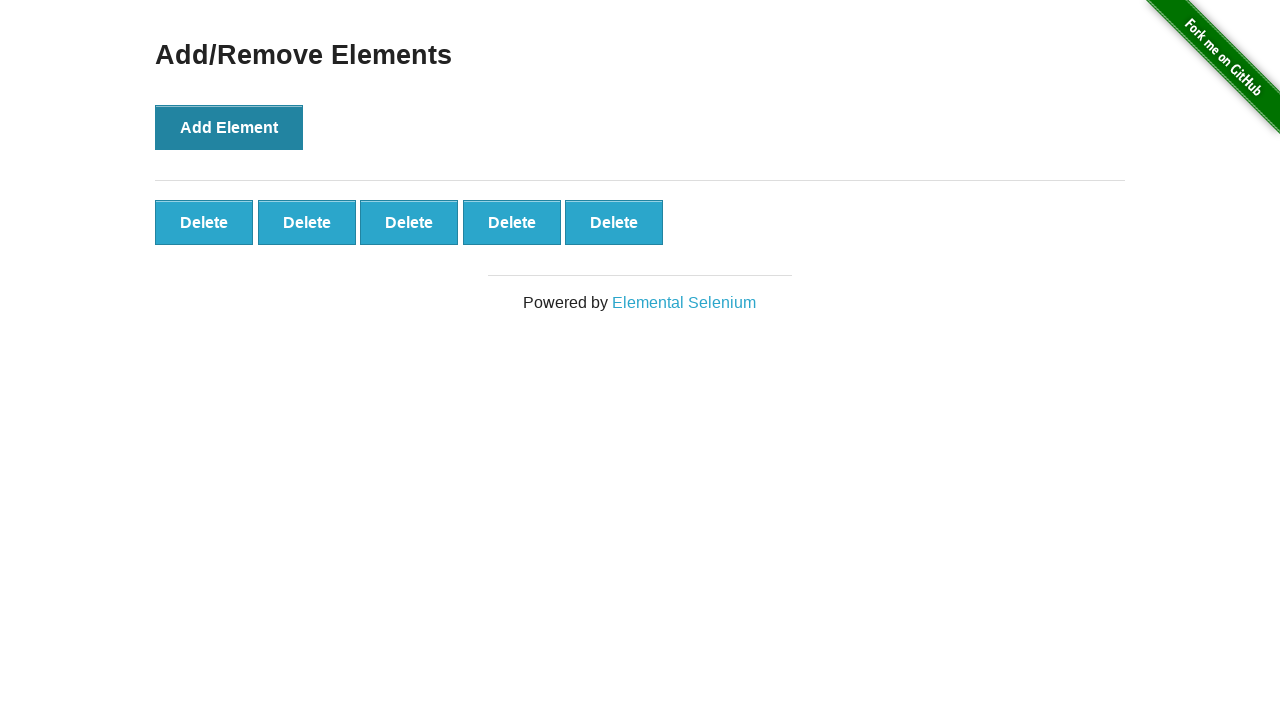

Verified that exactly 5 delete buttons are present
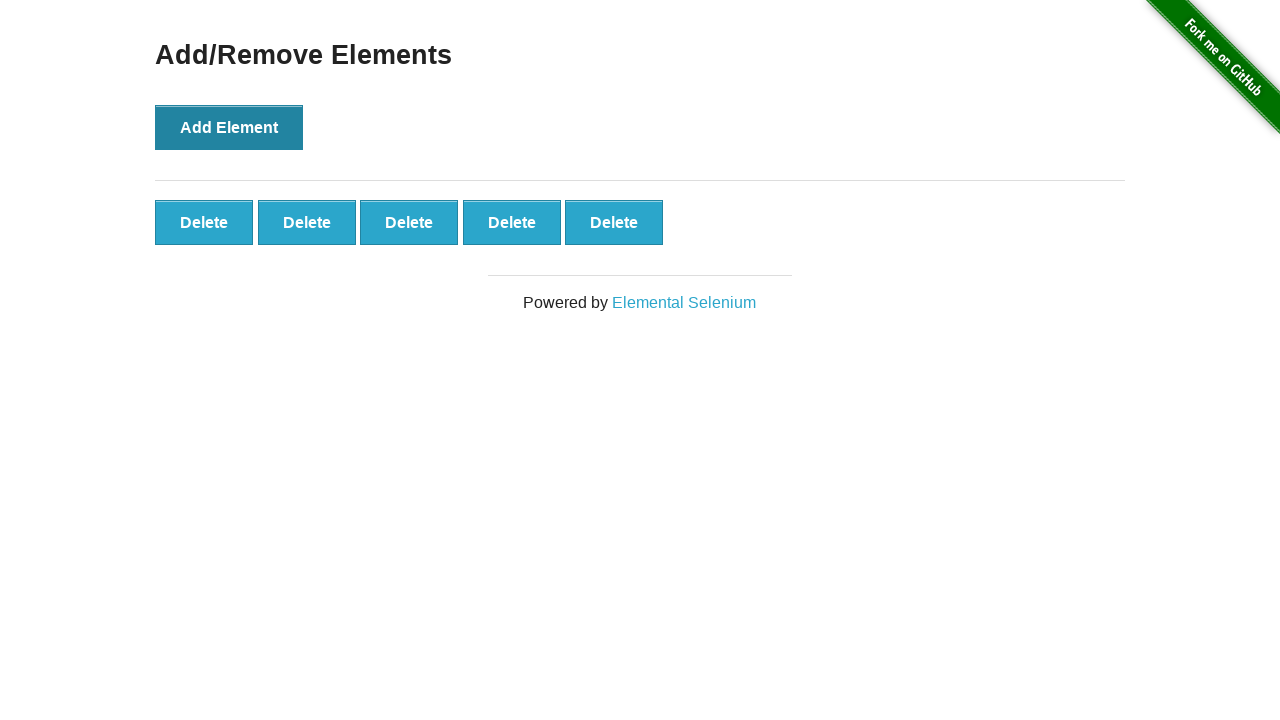

Clicked delete button to remove element (iteration 1/5) at (204, 222) on [onclick^='deleteElement']
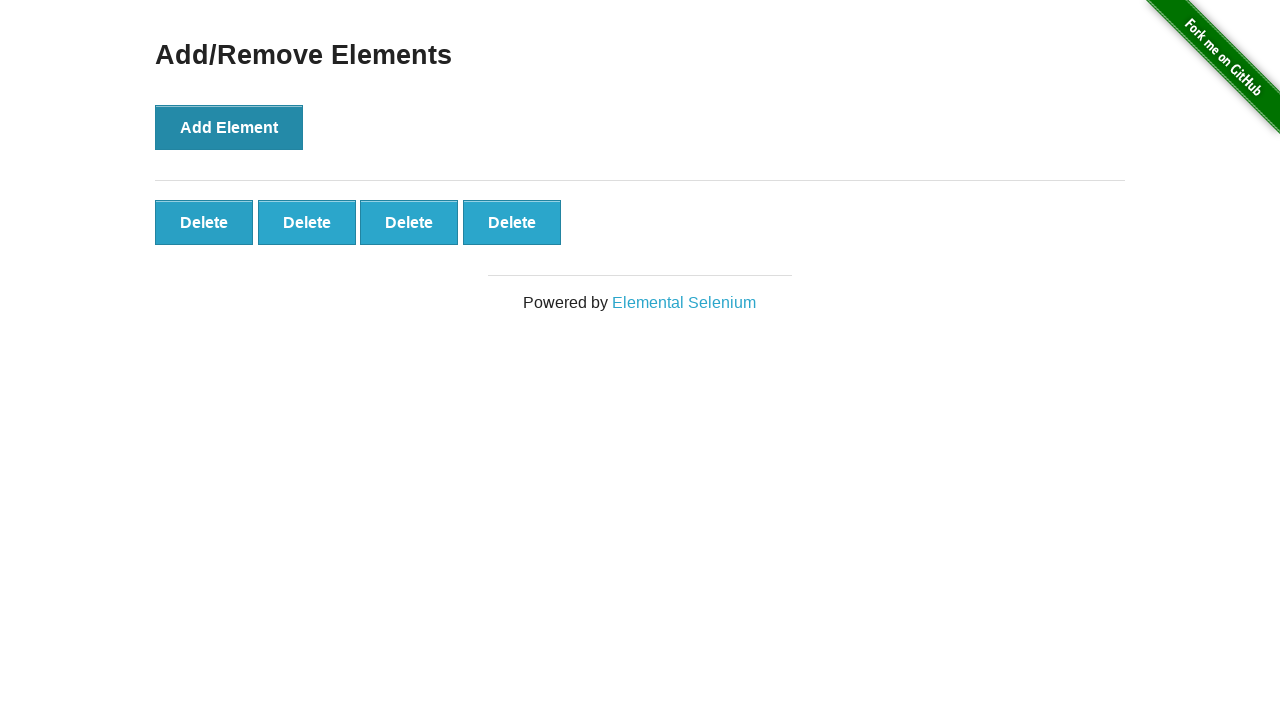

Clicked delete button to remove element (iteration 2/5) at (204, 222) on [onclick^='deleteElement']
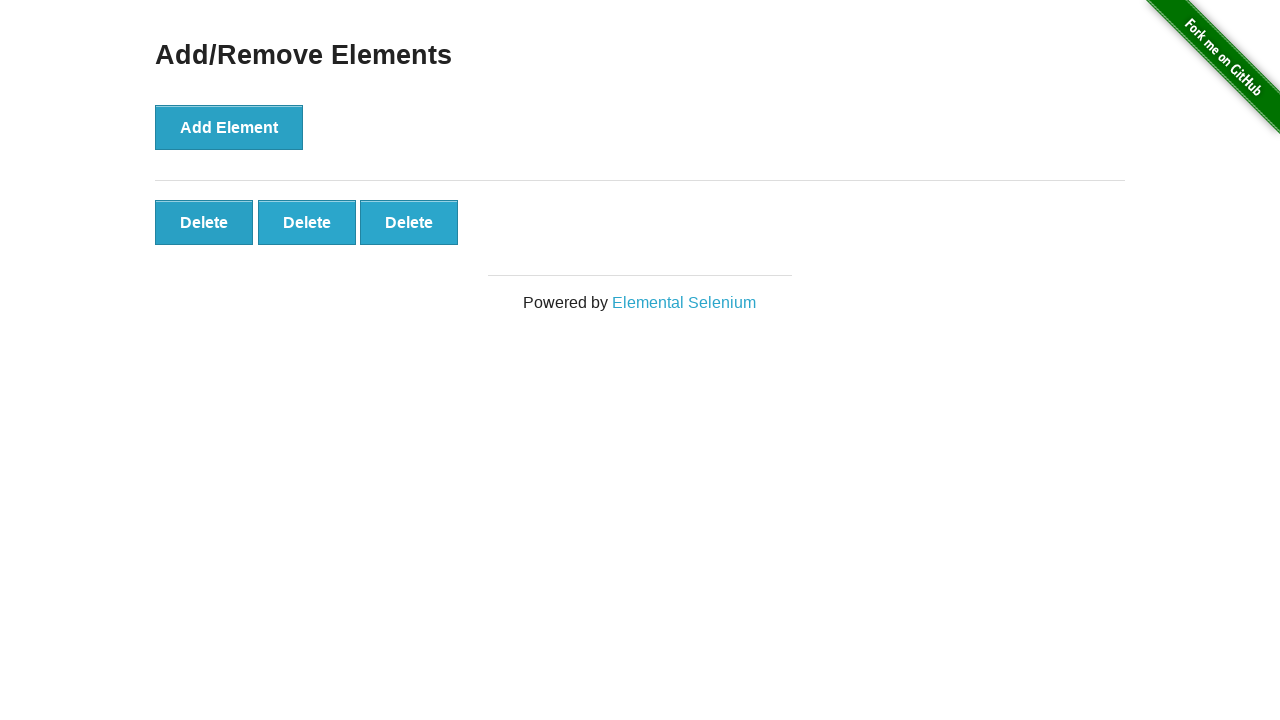

Clicked delete button to remove element (iteration 3/5) at (204, 222) on [onclick^='deleteElement']
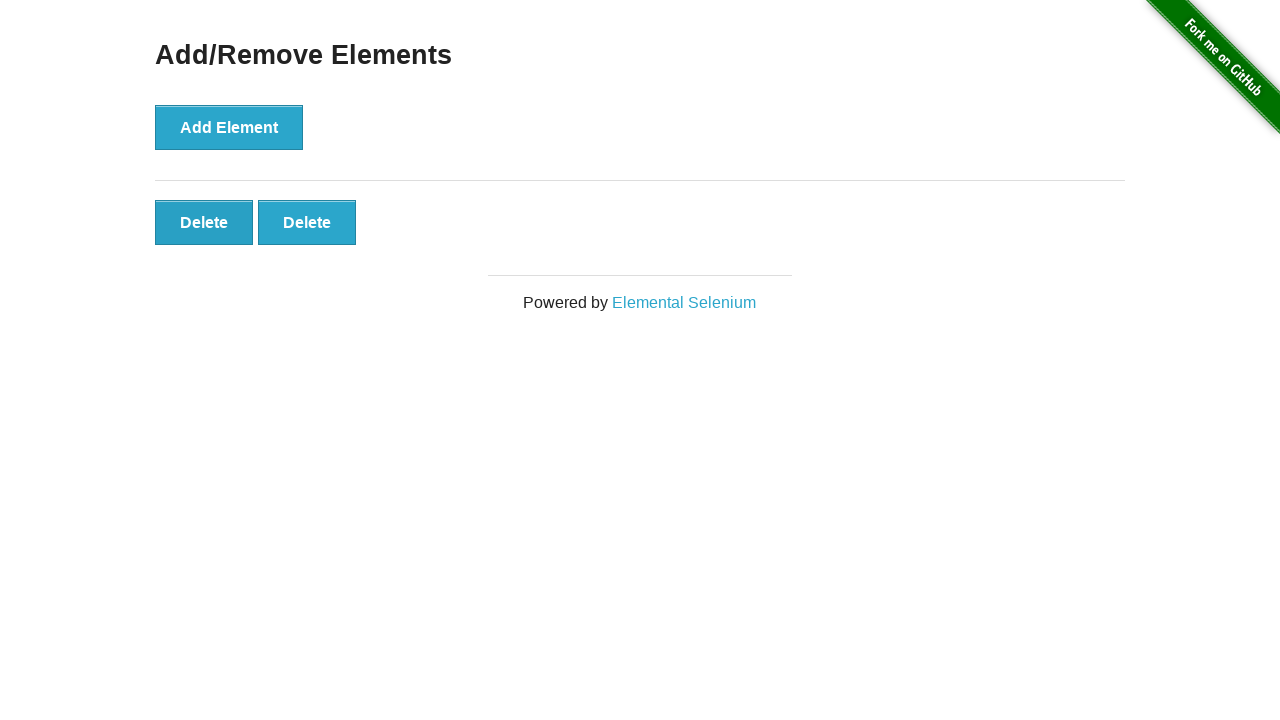

Clicked delete button to remove element (iteration 4/5) at (204, 222) on [onclick^='deleteElement']
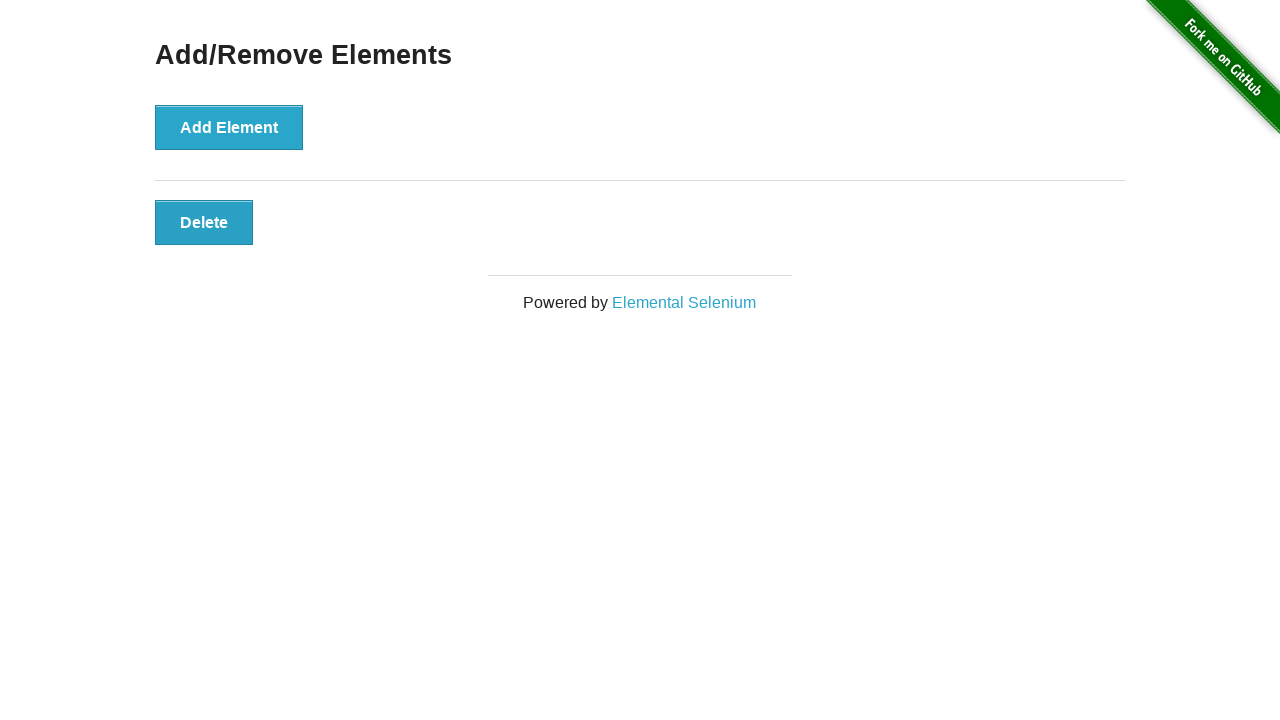

Clicked delete button to remove element (iteration 5/5) at (204, 222) on [onclick^='deleteElement']
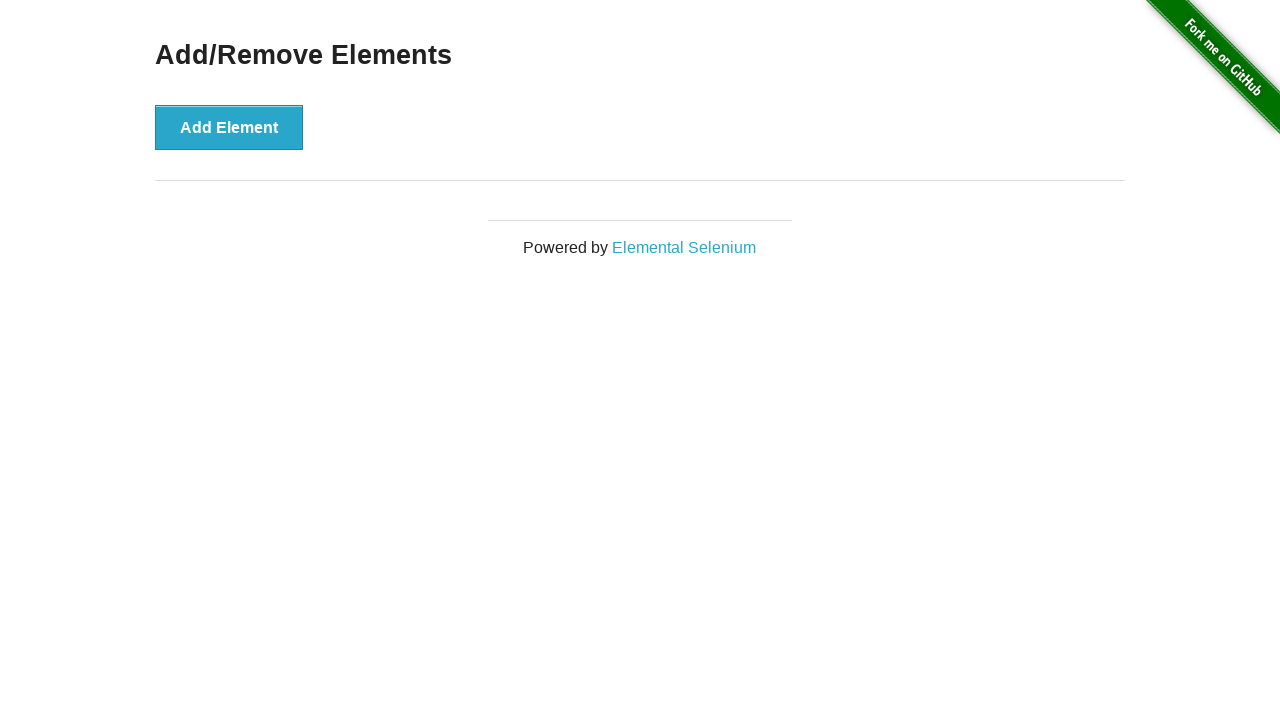

Verified that all delete buttons have been removed
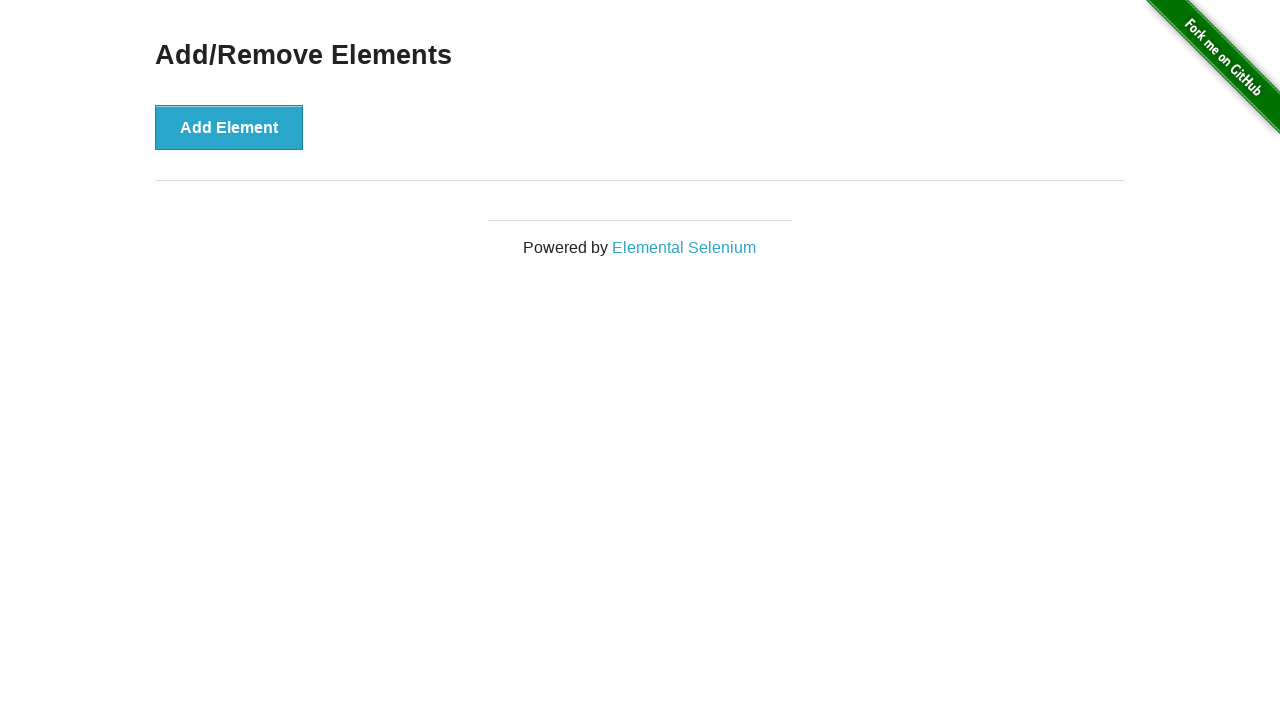

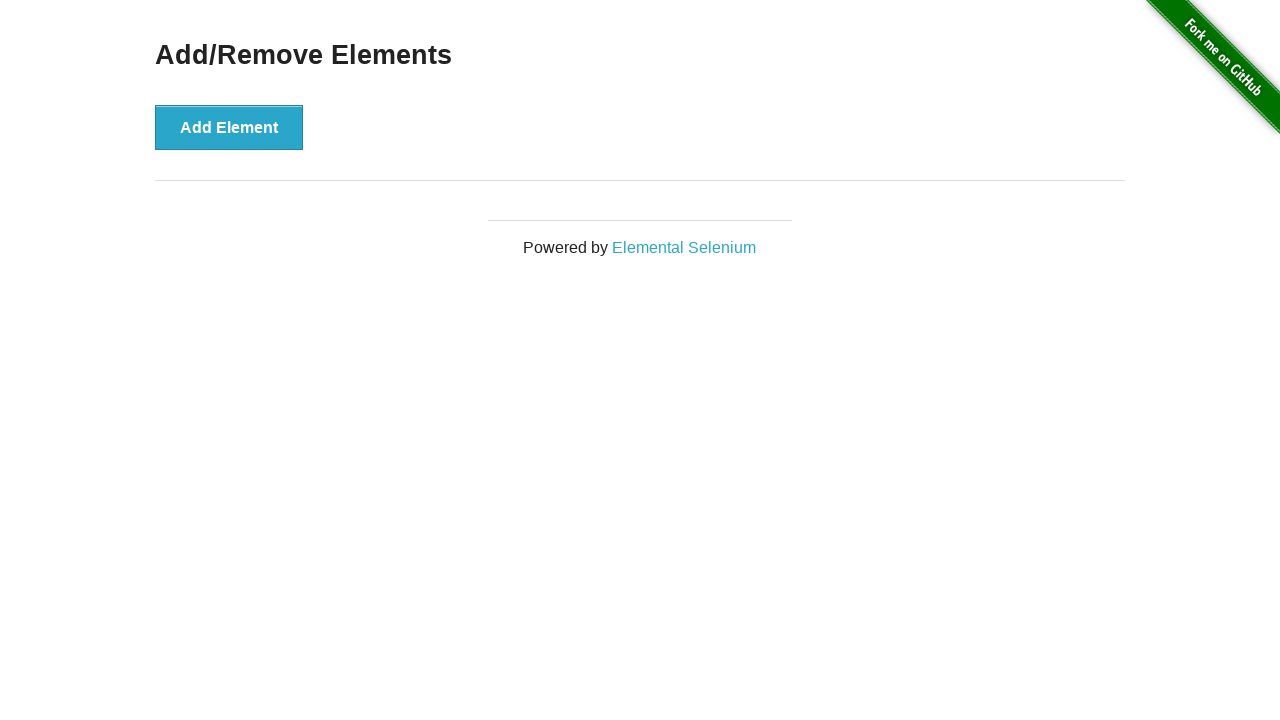